Tests table sorting functionality by clicking the Due column header and verifying the values are sorted in ascending order

Starting URL: http://the-internet.herokuapp.com/tables

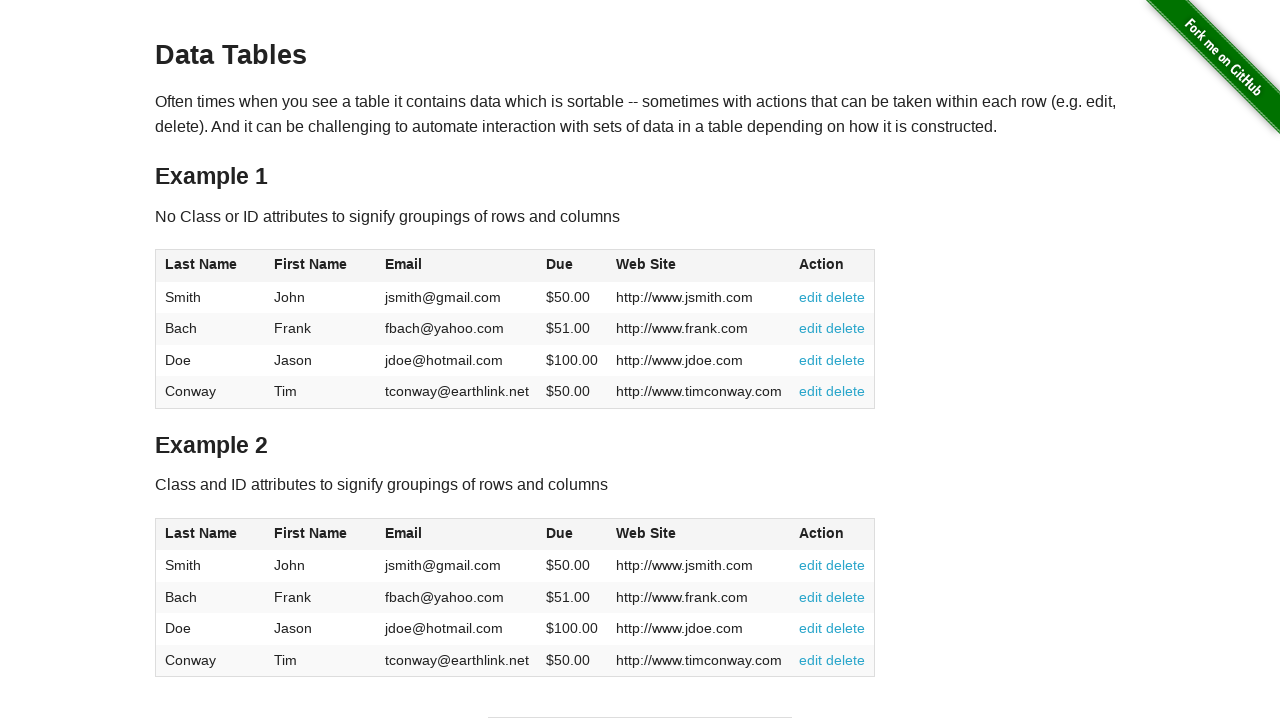

Clicked Due column header to sort ascending at (572, 266) on #table1 thead tr th:nth-of-type(4)
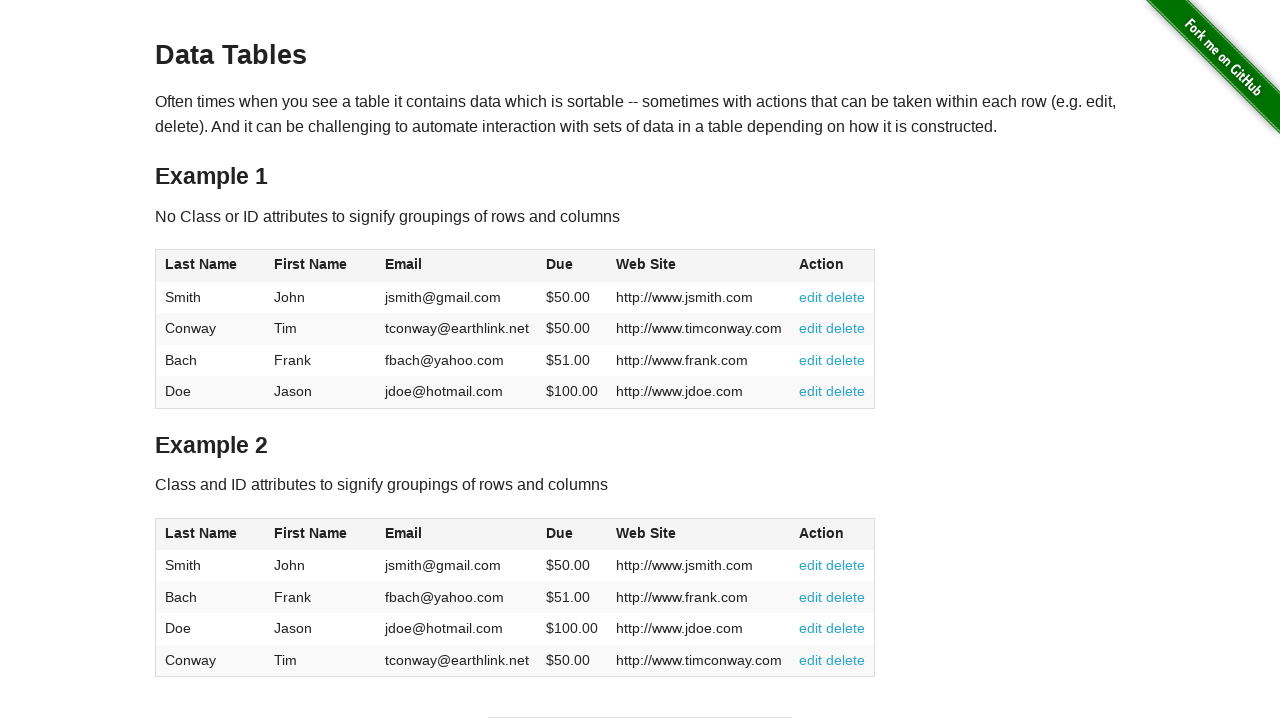

Table sorted and Due column values loaded
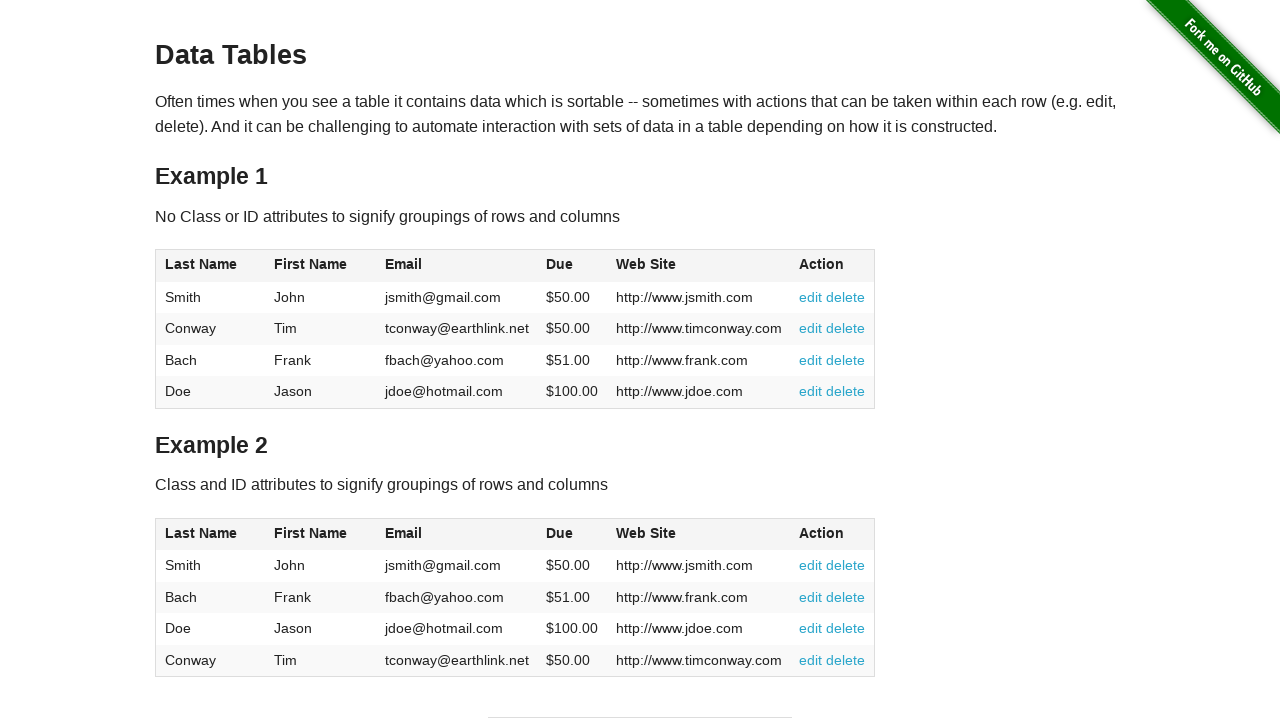

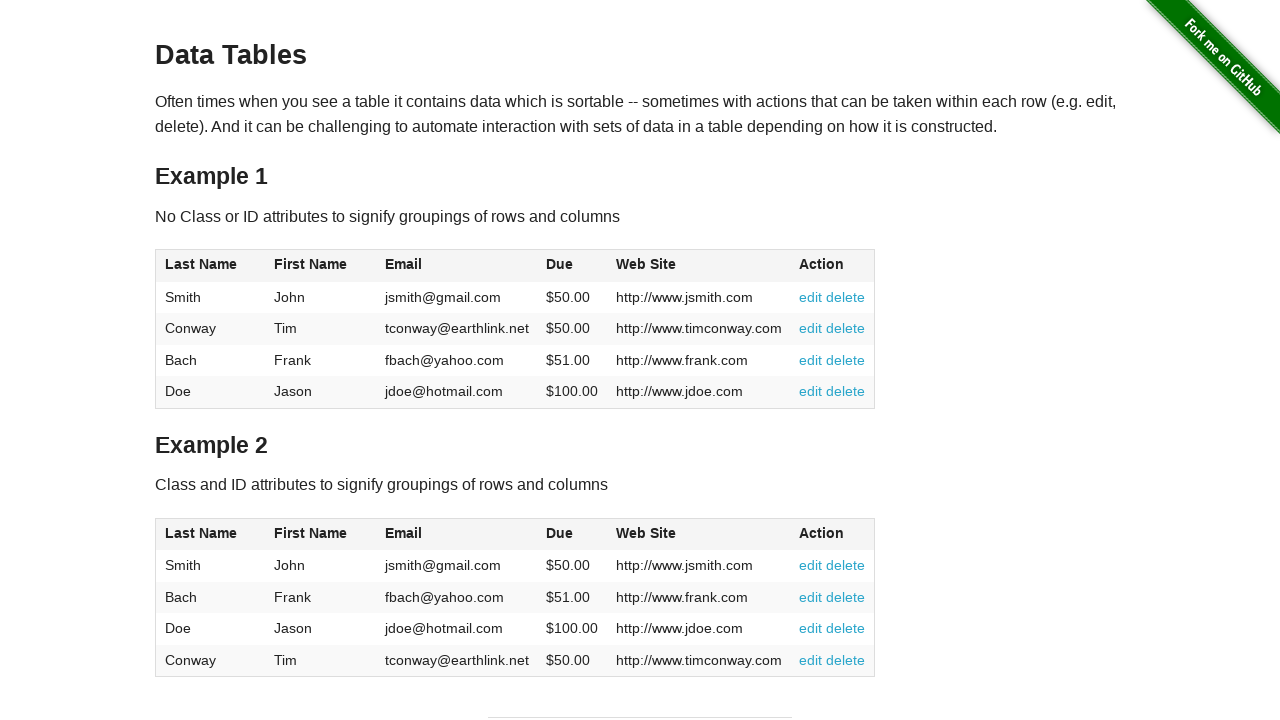